Verifies that the SpiceJet logo is displayed on the homepage

Starting URL: https://www.spicejet.com/

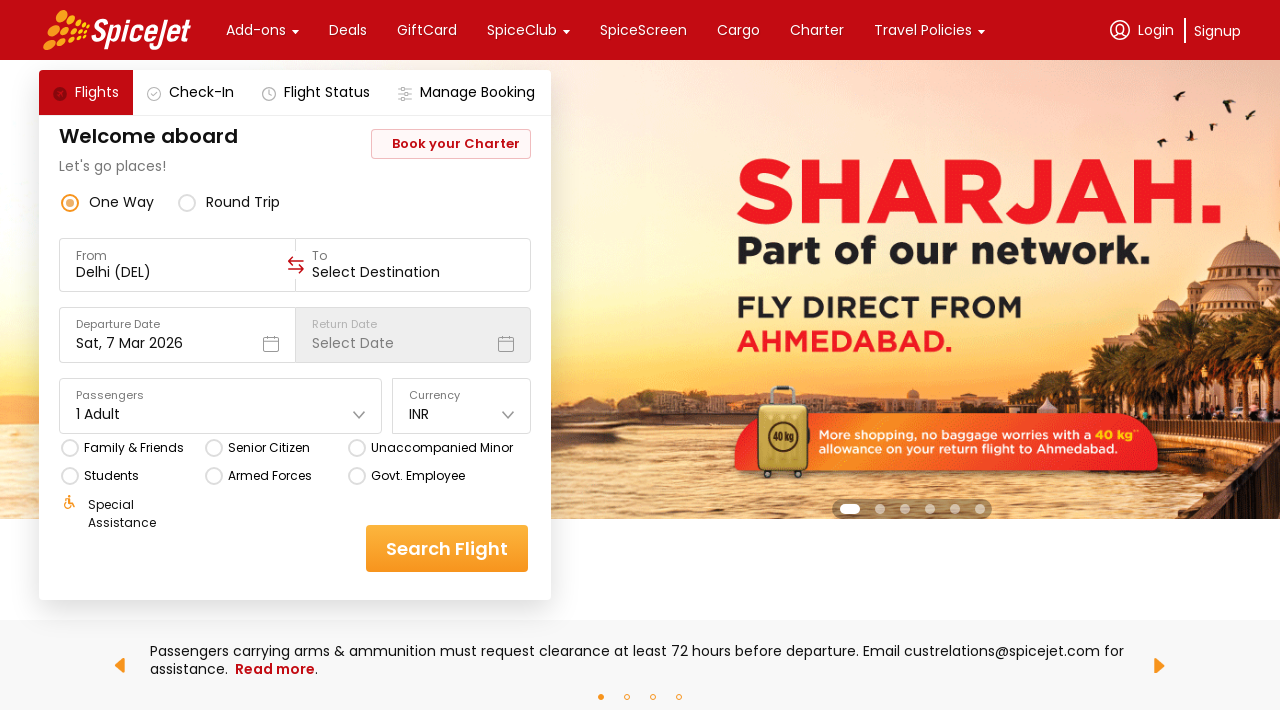

Waited for page to load with networkidle state
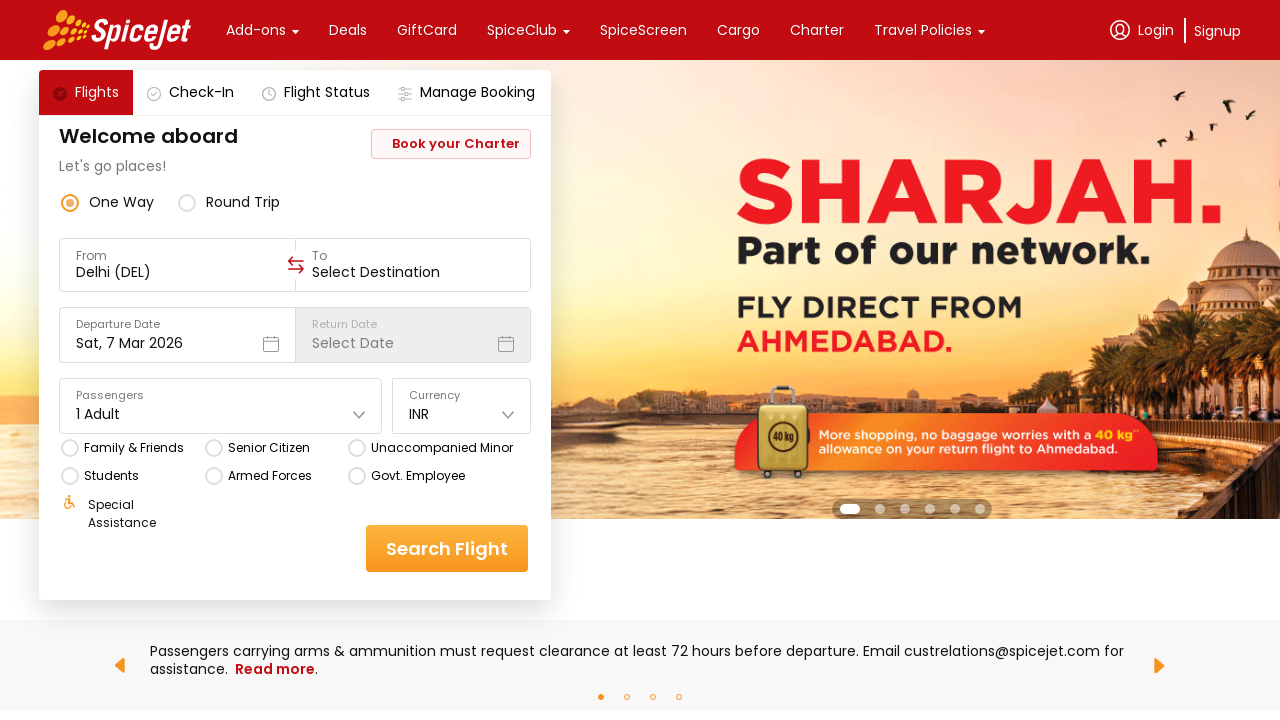

Located SpiceJet logo element using multiple selector strategies
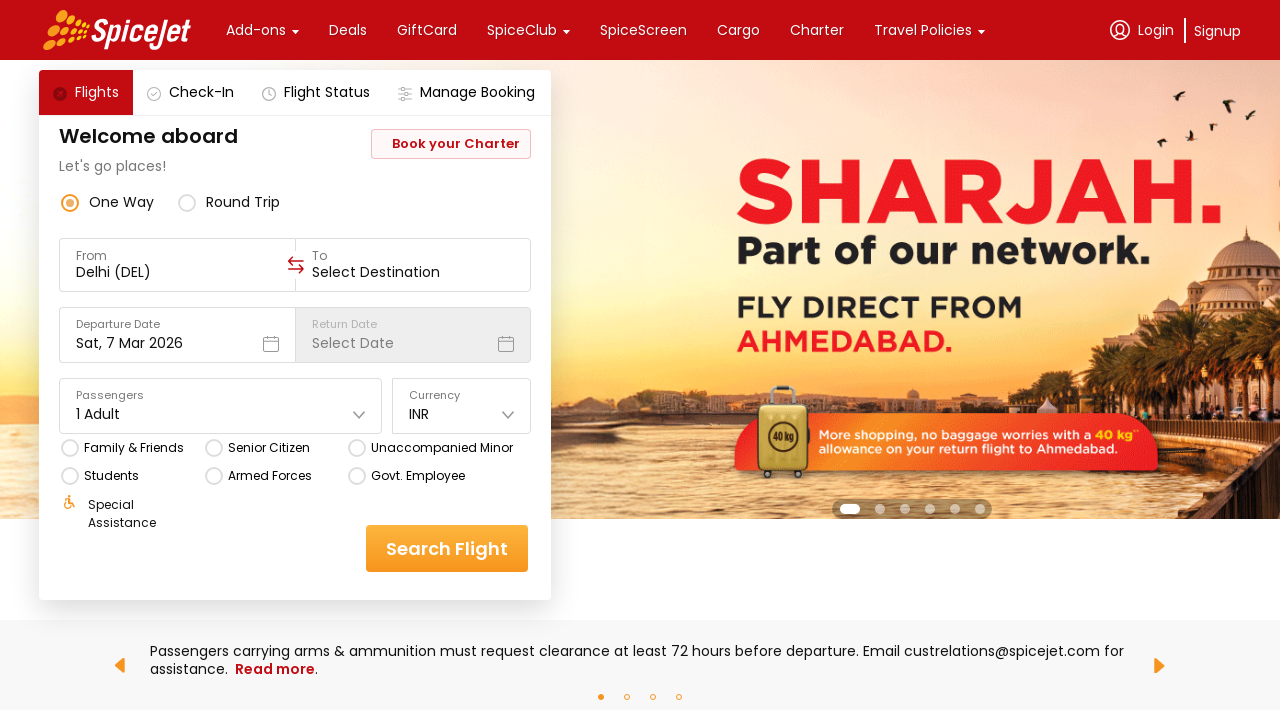

Verified that the SpiceJet logo is visible on the homepage
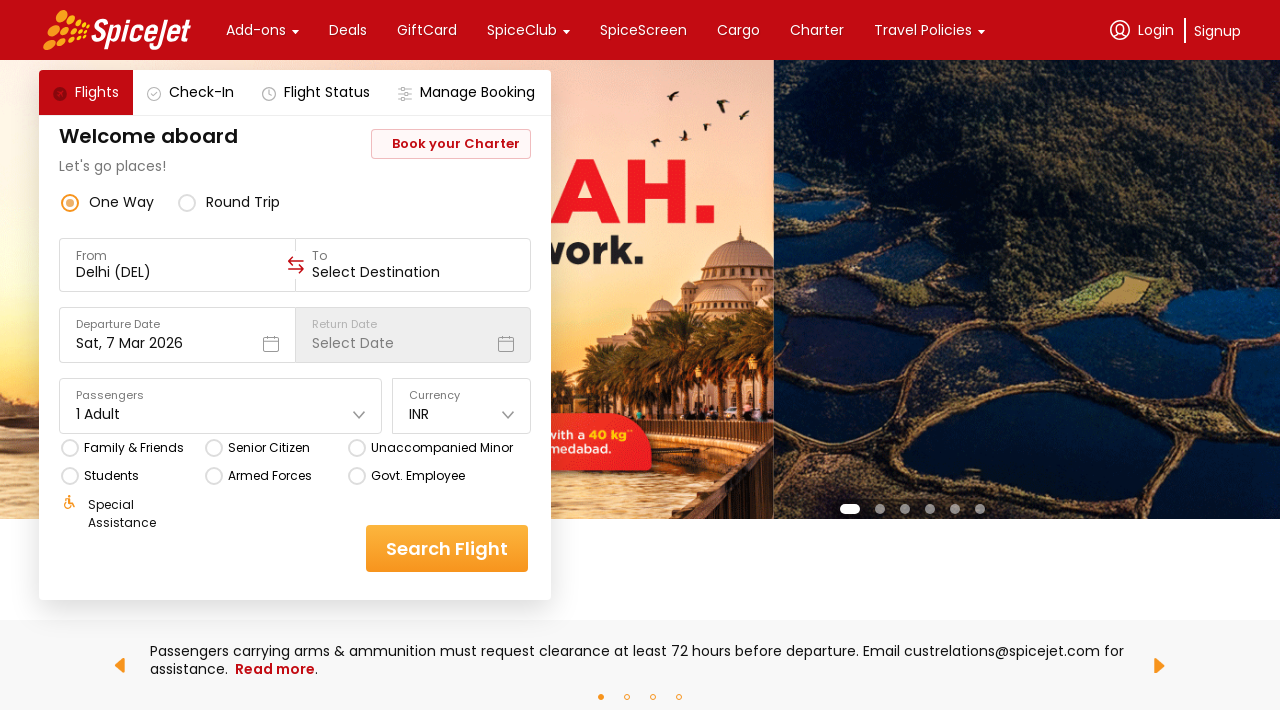

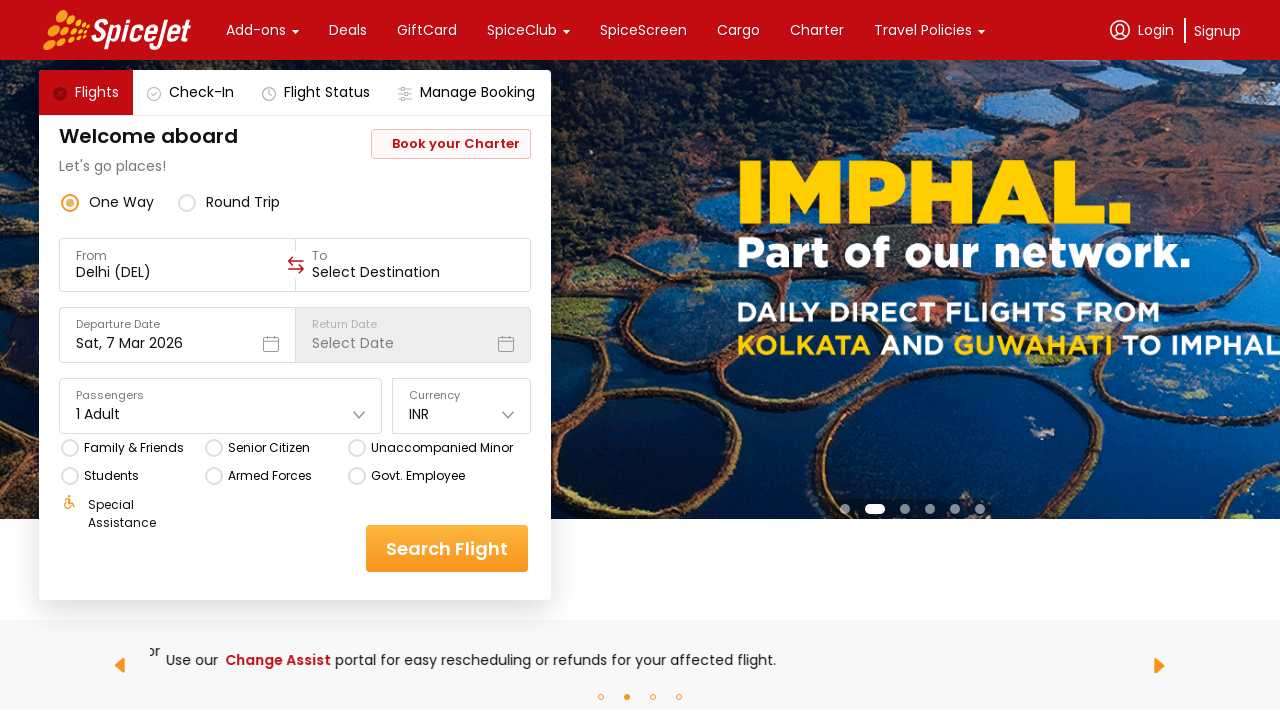